Demonstrates JSON reporter by clicking alert button using absolute xpath

Starting URL: http://omayo.blogspot.com

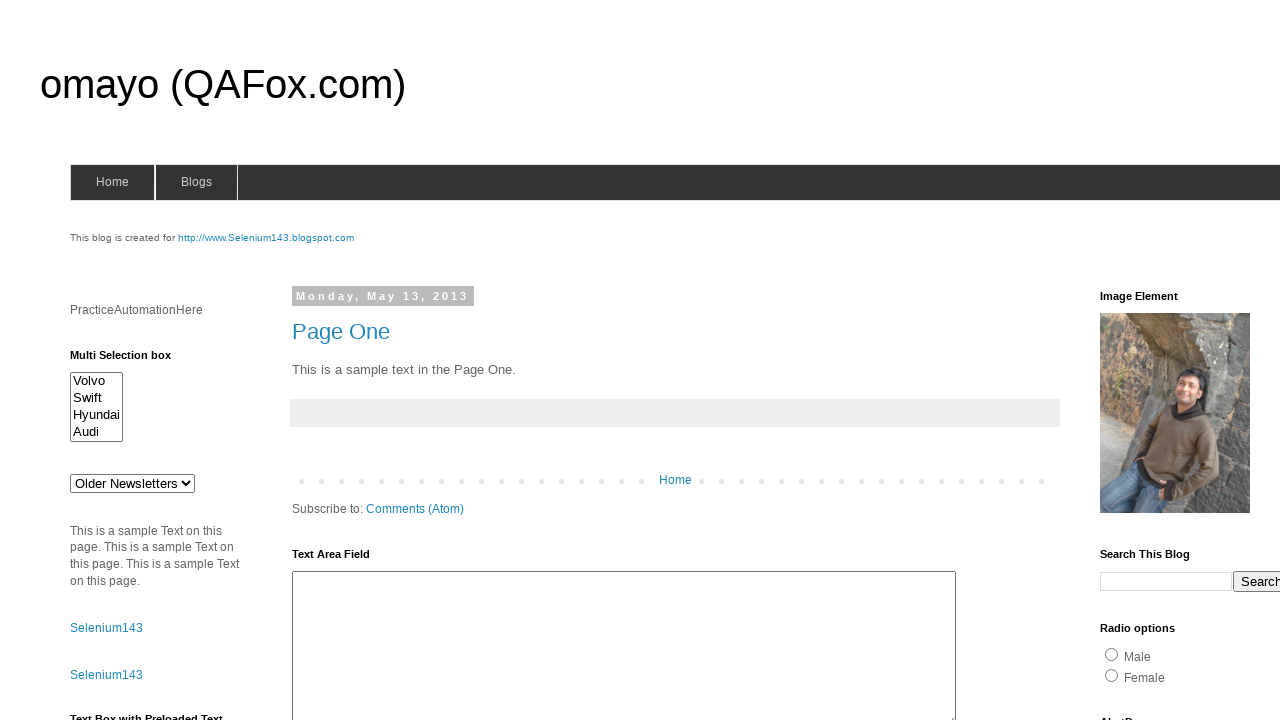

Clicked alert button using absolute xpath at (1154, 361) on xpath=/html/body/div[4]/div[2]/div[2]/div[2]/div[2]/div[2]/div[2]/div/div[4]/div
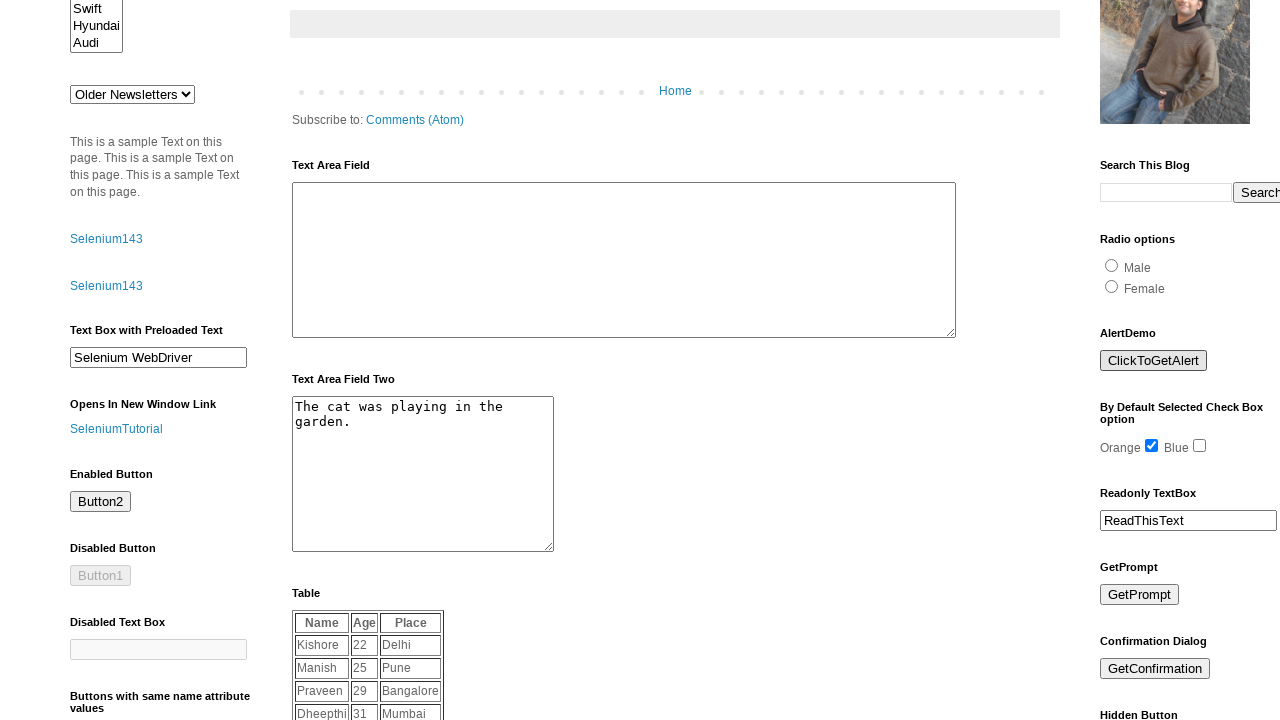

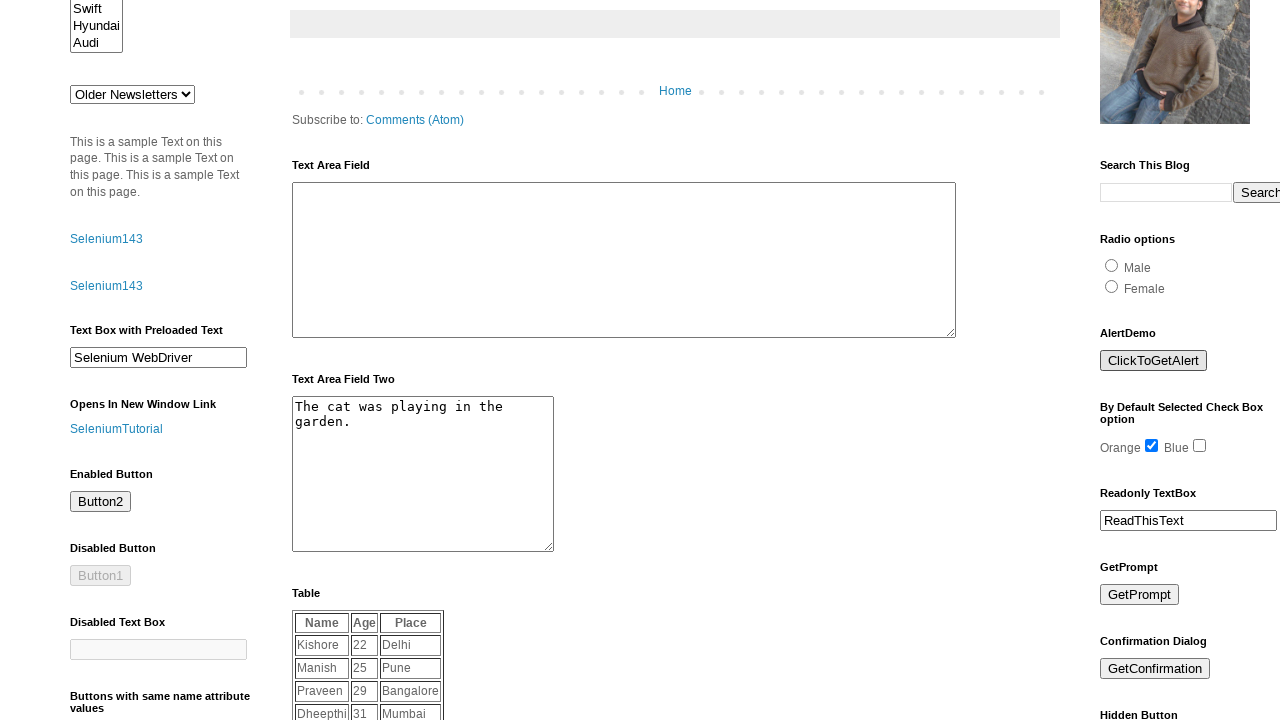